Clicks on first dropdown and verifies the count of submenu headers

Starting URL: https://www.usps.com/

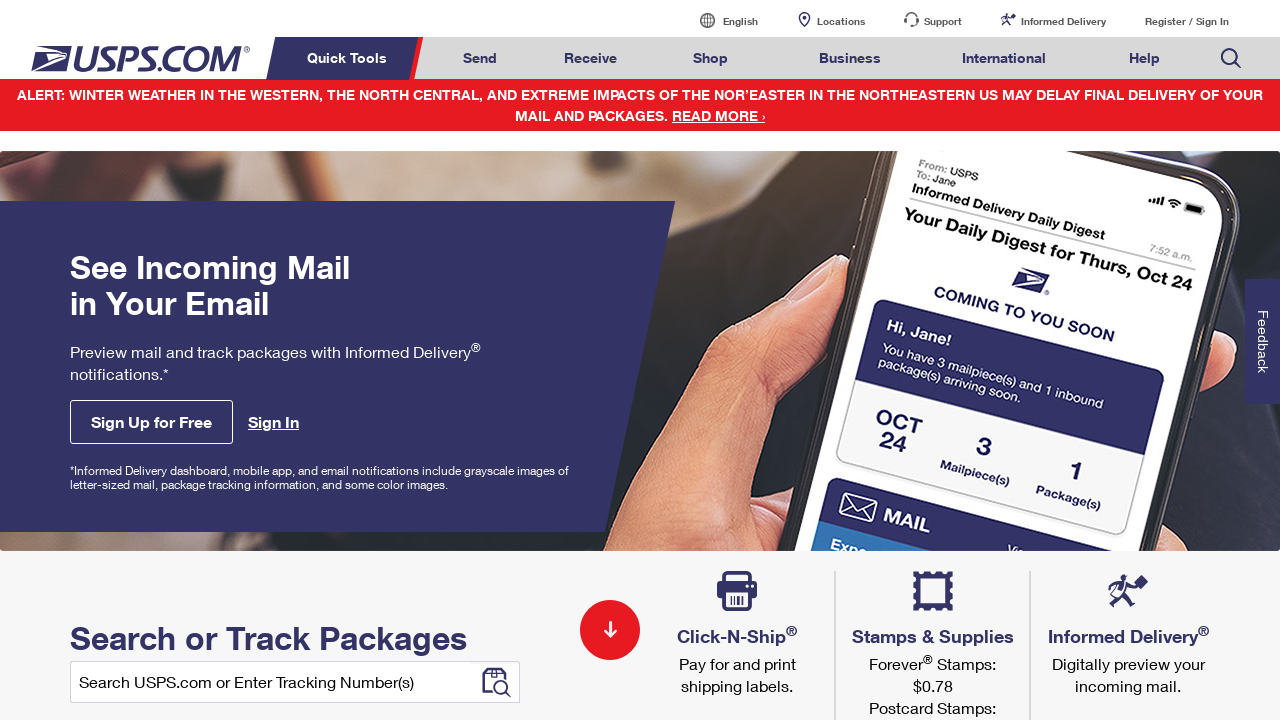

Clicked on first dropdown in main navigation menu at (350, 58) on xpath=//*[@class = 'nav-list']/li >> nth=0
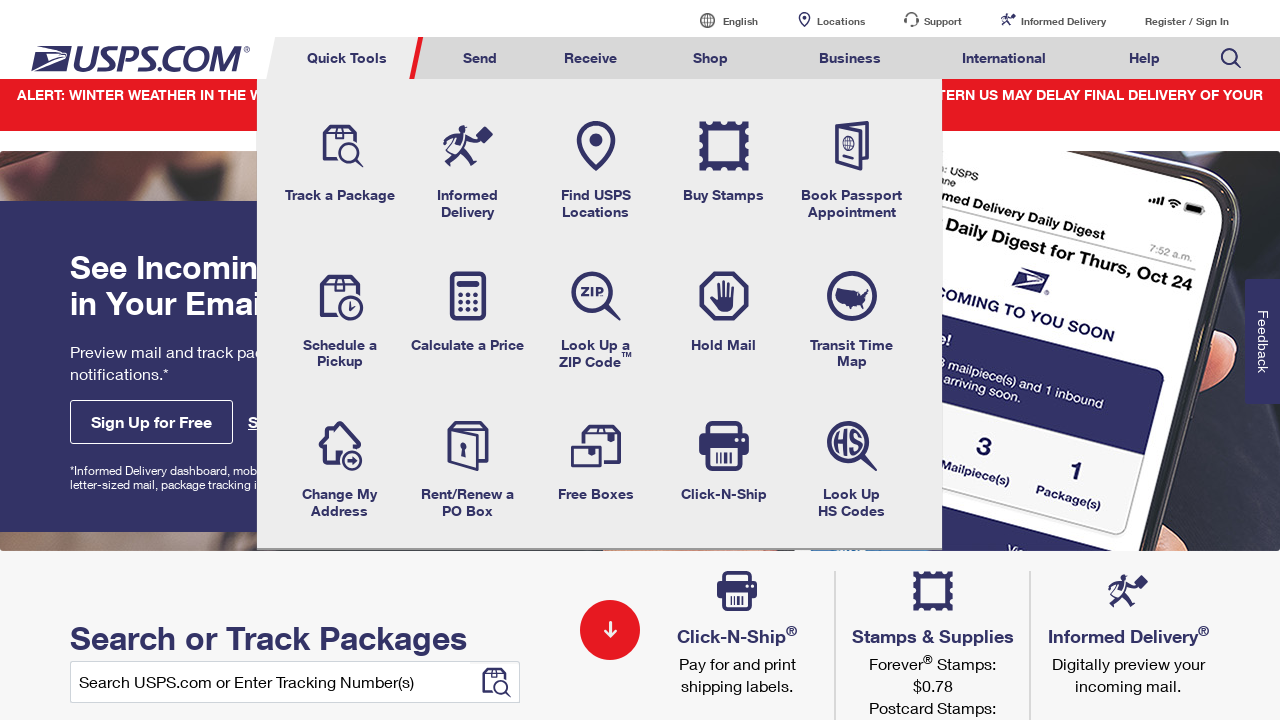

Retrieved all main menu header elements
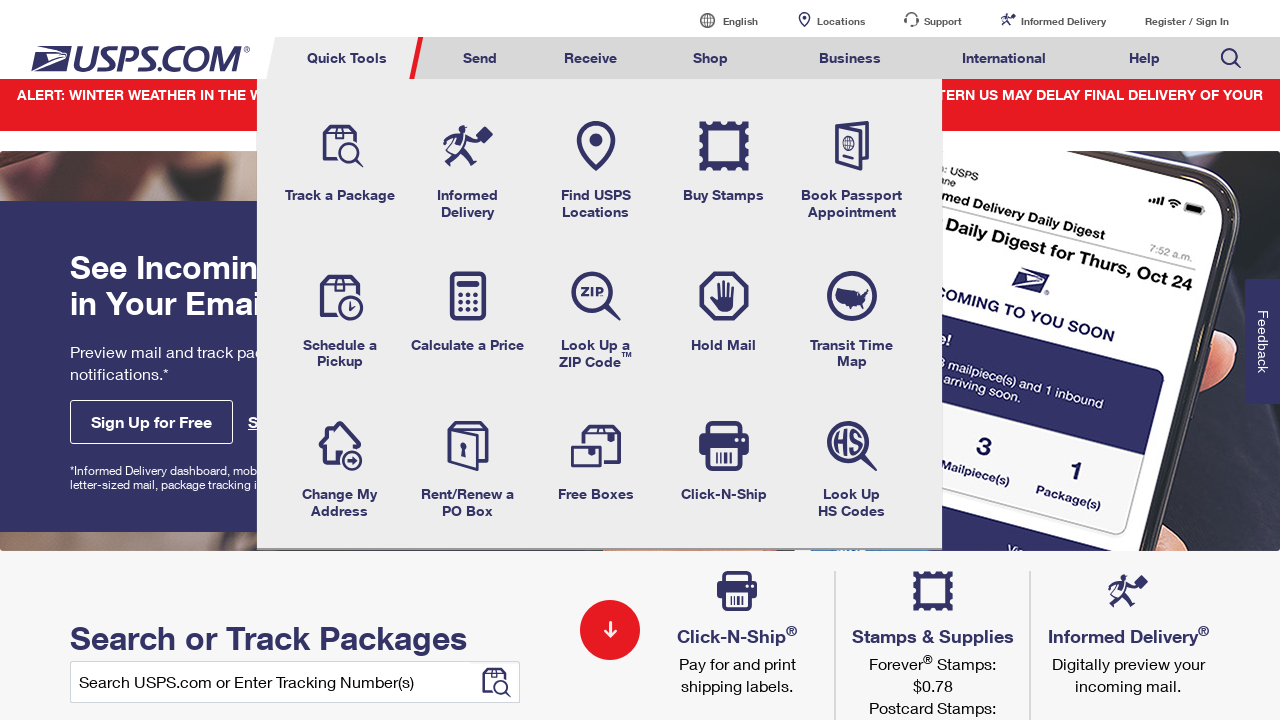

Verified count of main menu headers: 6
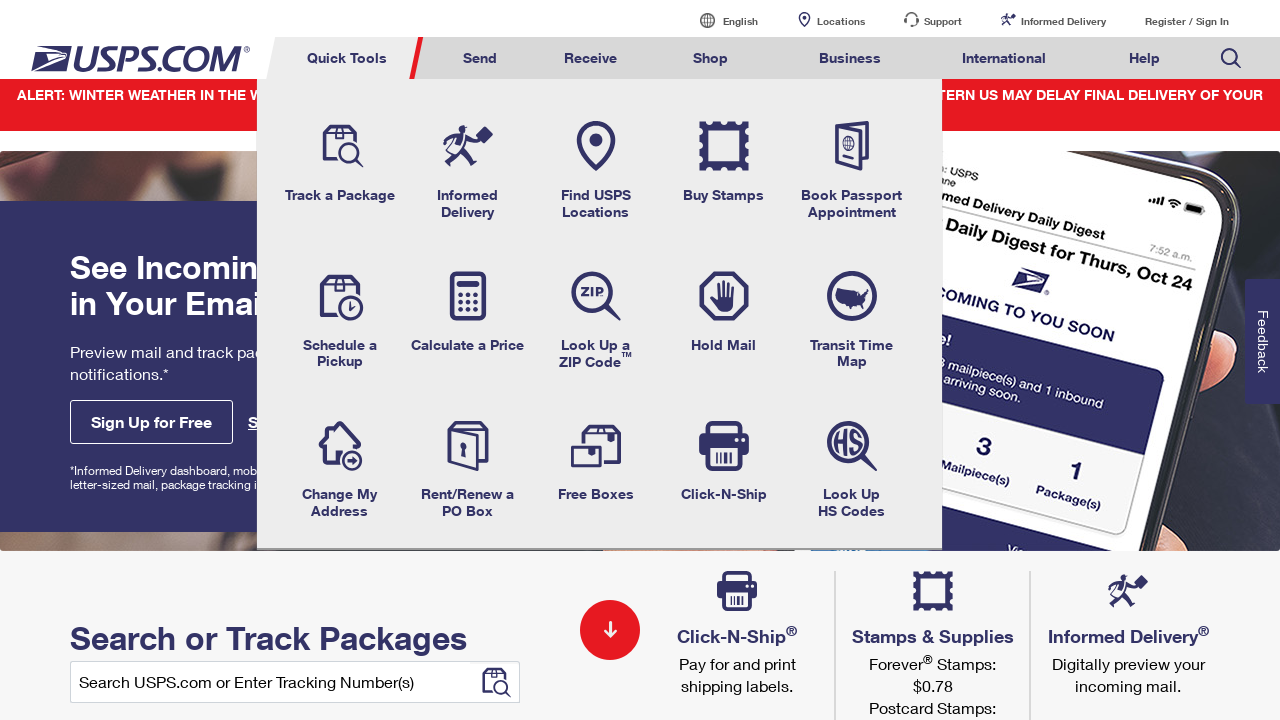

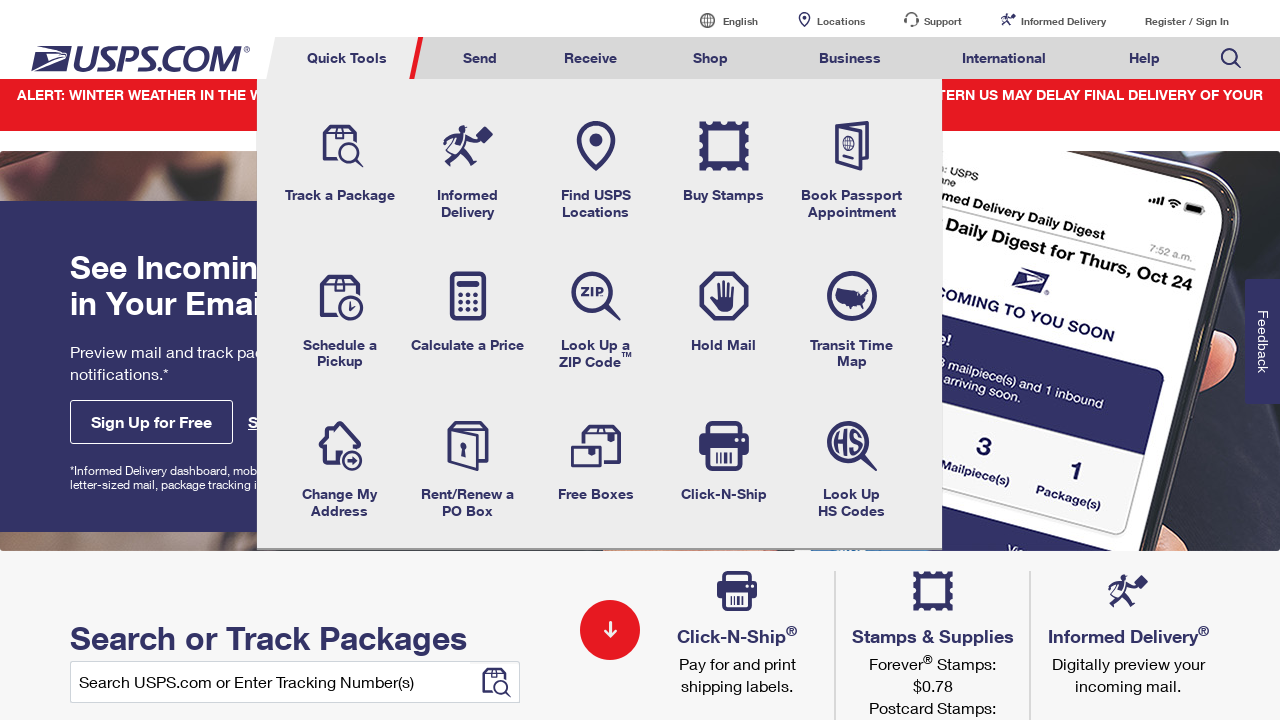